Tests JavaScript alert handling by clicking buttons that trigger different types of alerts (simple alert, confirm dialog, and prompt), then accepting, dismissing, and entering text into them

Starting URL: http://the-internet.herokuapp.com/javascript_alerts

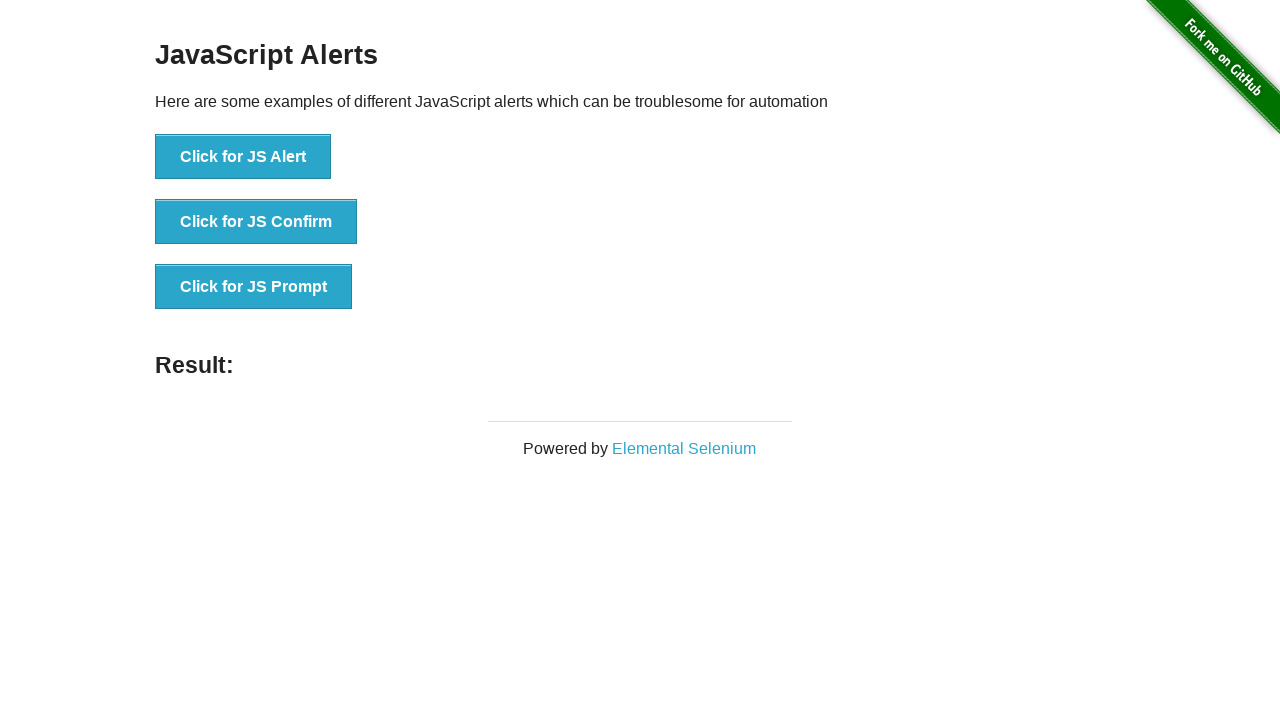

Clicked first button to trigger simple JS alert at (243, 157) on (//button)[1]
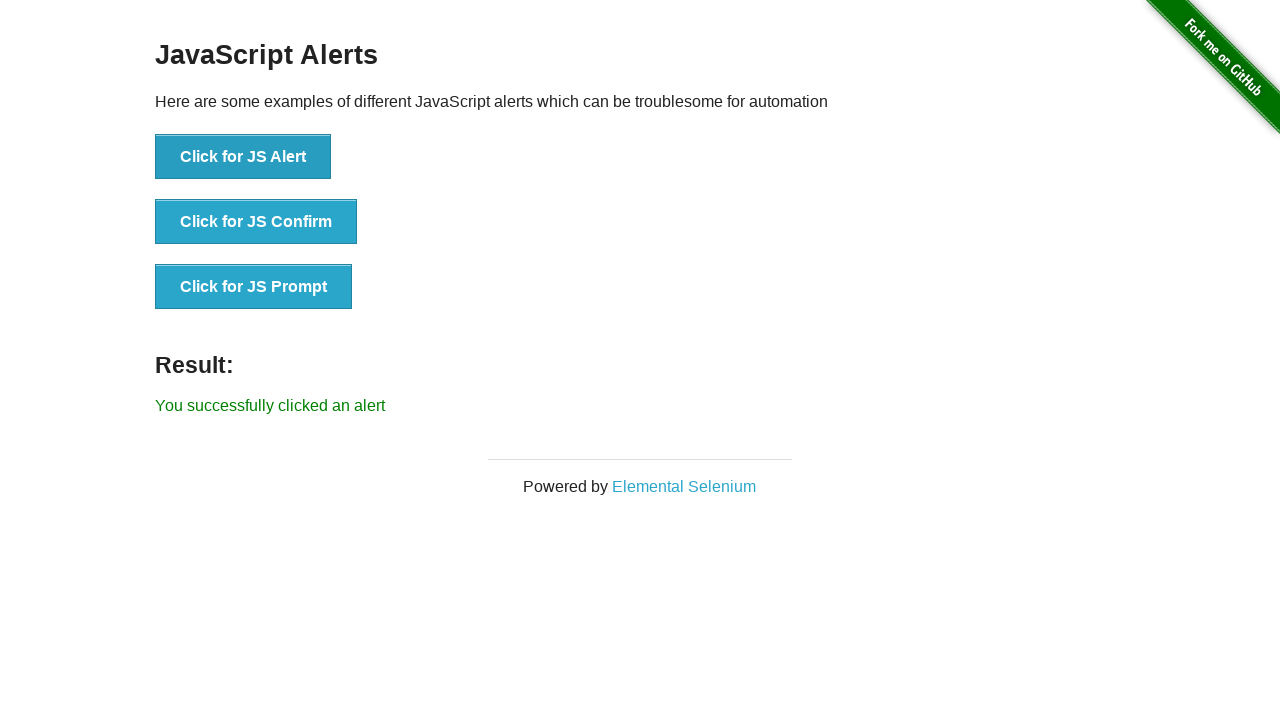

Clicked first button again and accepted the alert dialog at (243, 157) on (//button)[1]
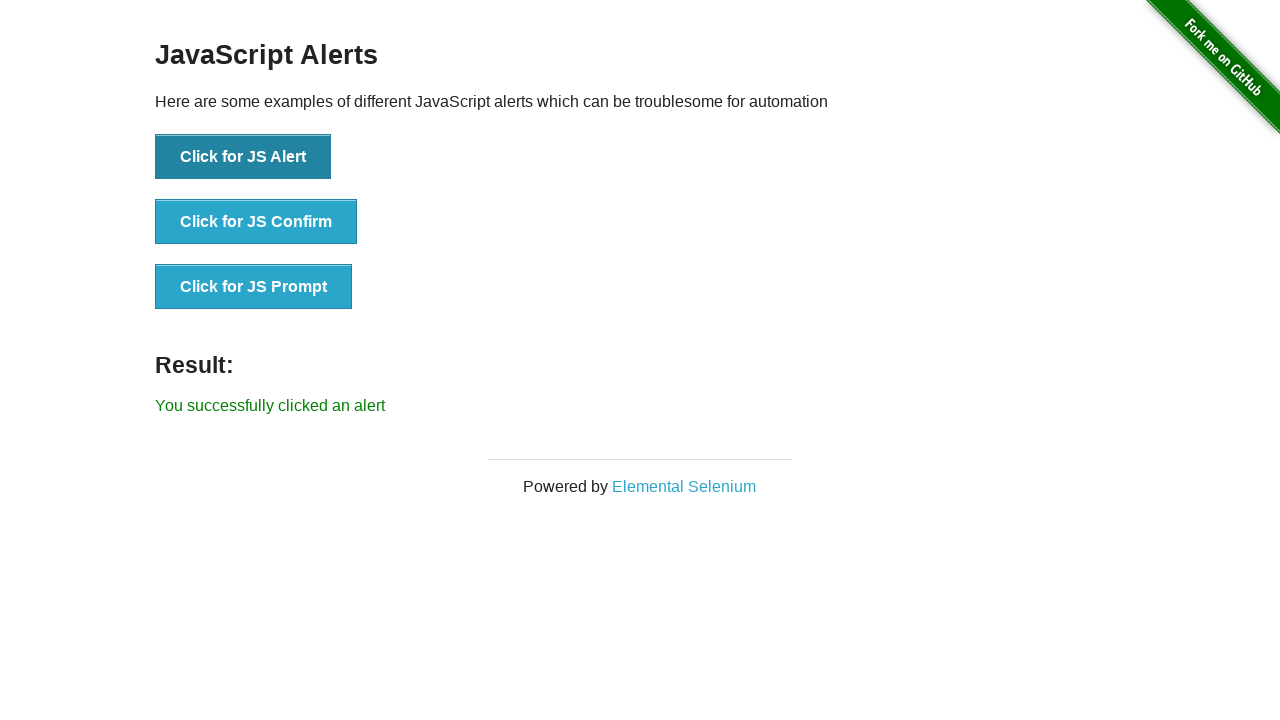

Clicked second button to trigger confirm dialog and dismissed it at (256, 222) on (//button)[2]
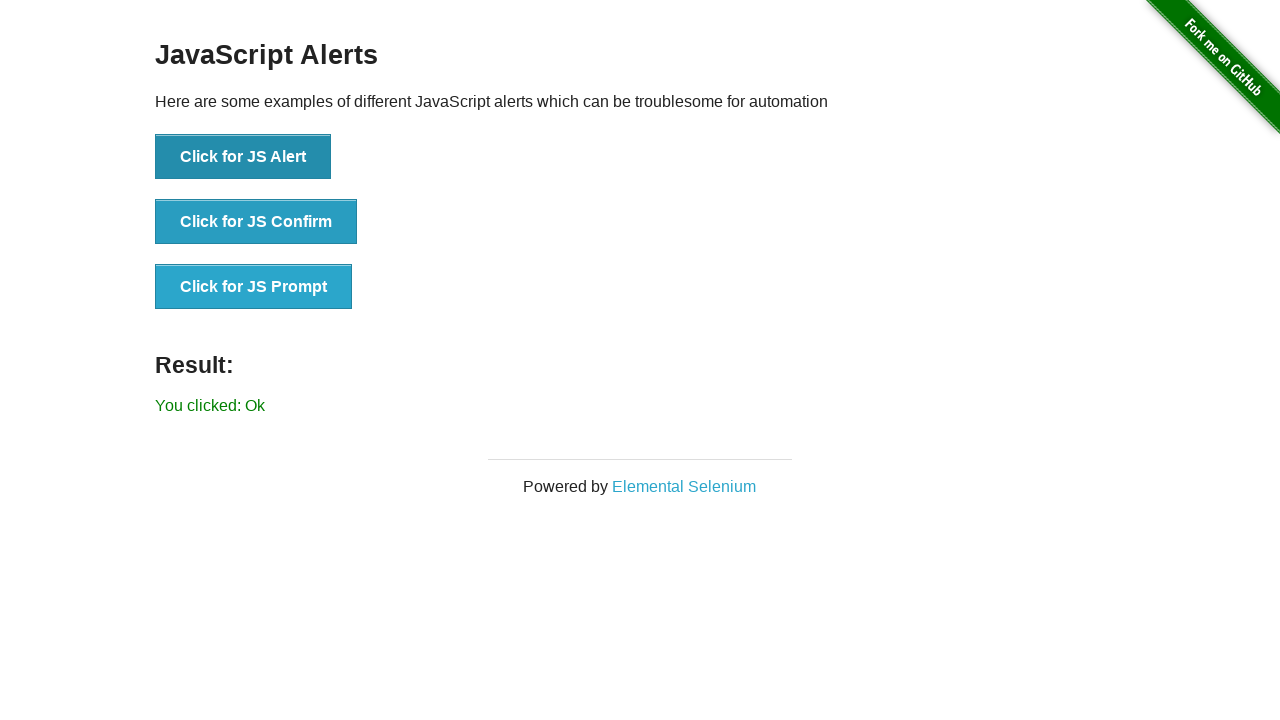

Clicked third button to trigger prompt dialog, entered 'oooooooh', and accepted at (254, 287) on (//button)[3]
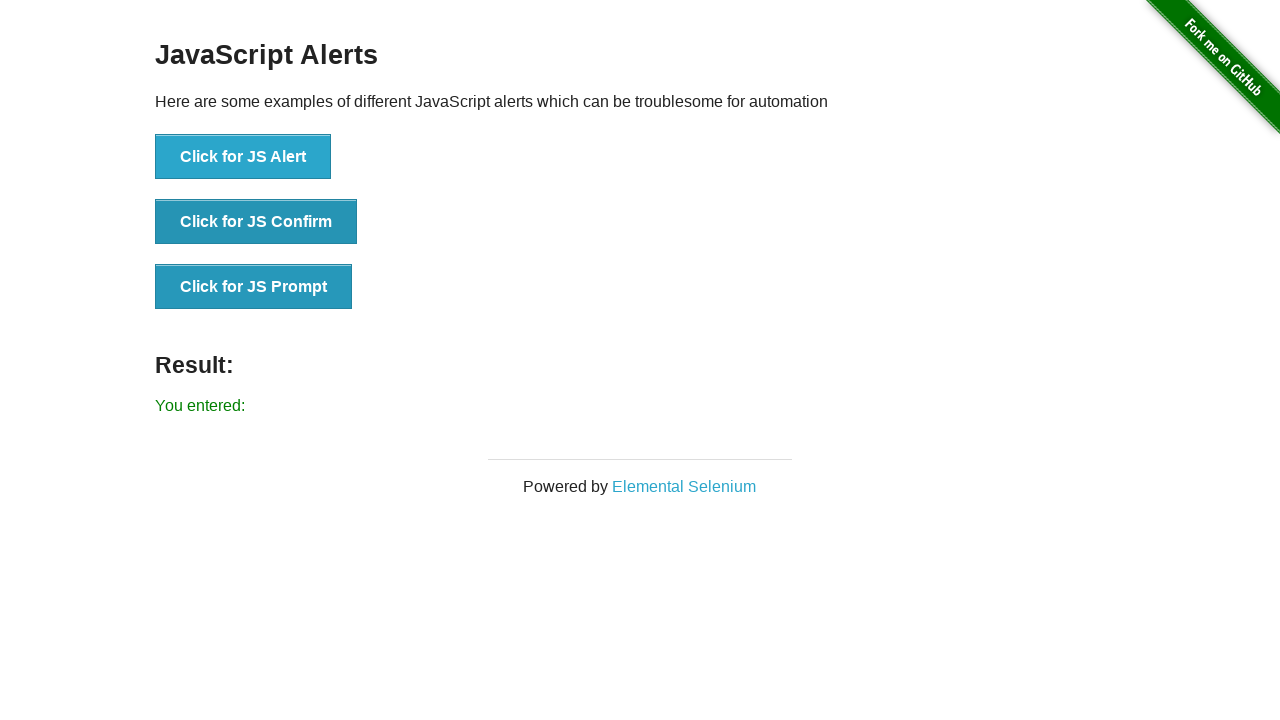

Result text element loaded and visible
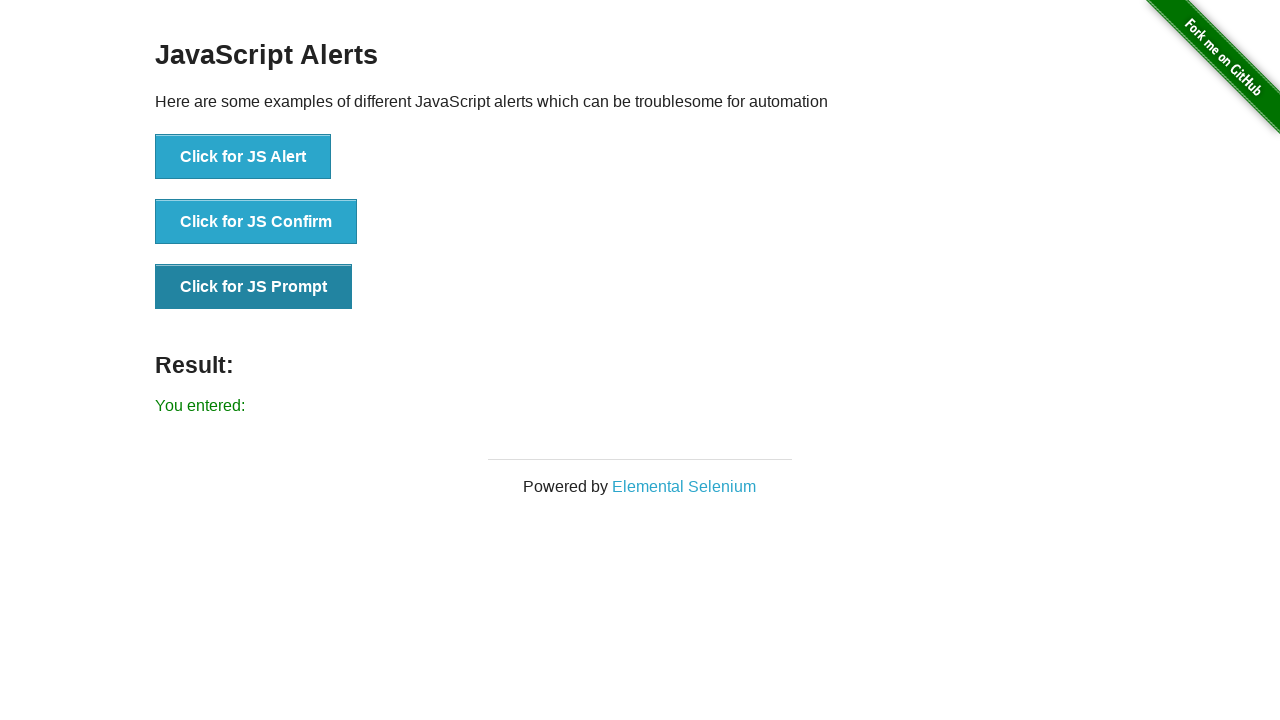

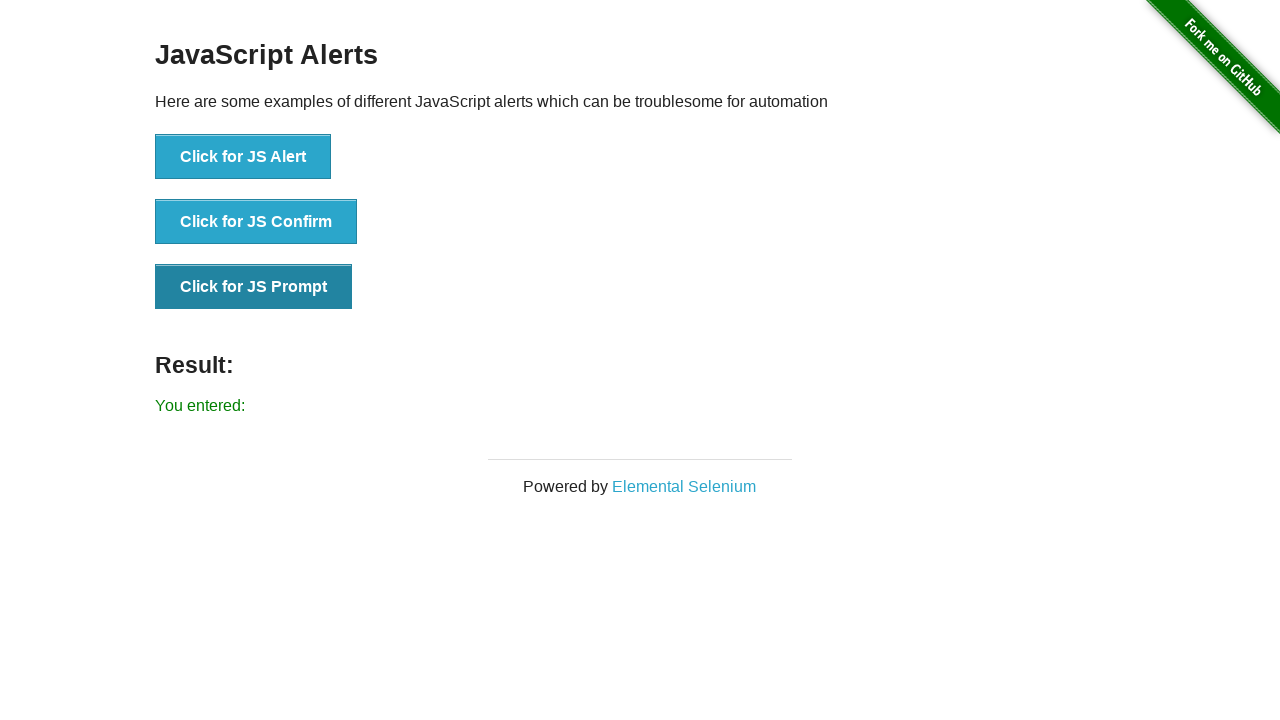